Tests the search functionality on an e-commerce site by searching for "htc" and verifying that search results are displayed

Starting URL: https://ecommerce-playground.lambdatest.io/index.php

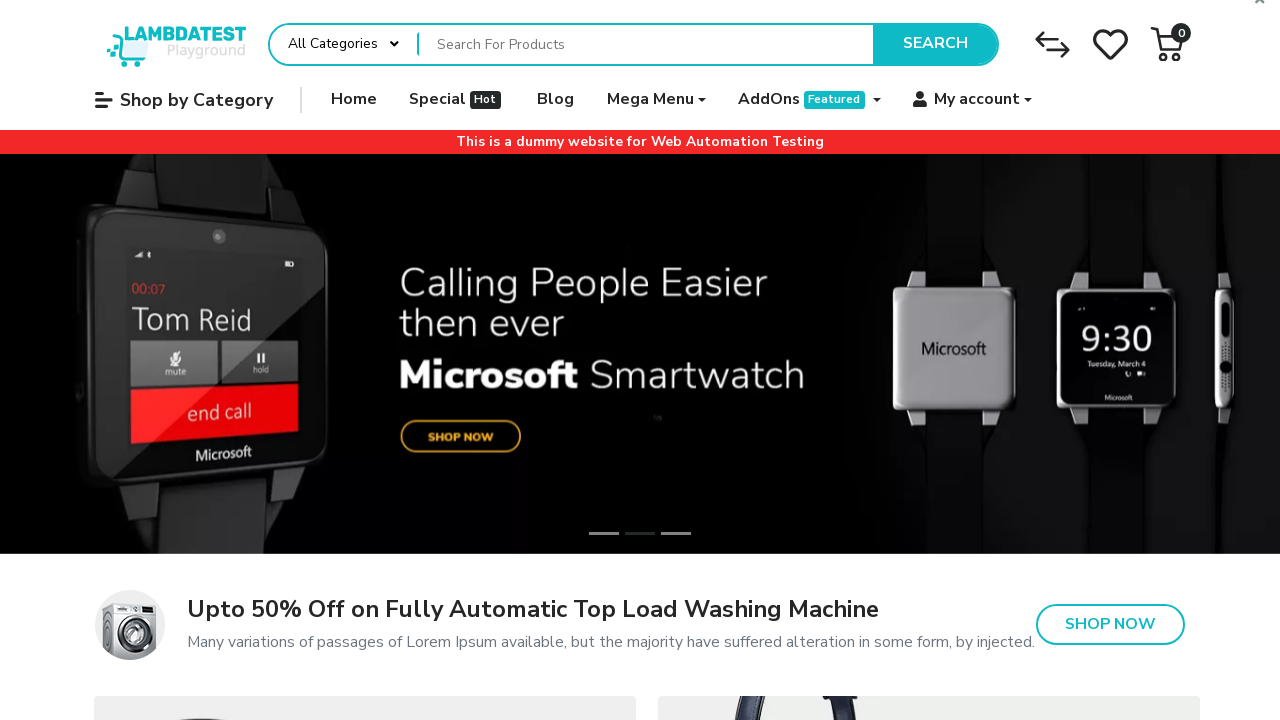

Filled search box with 'htc' on input[name='search']
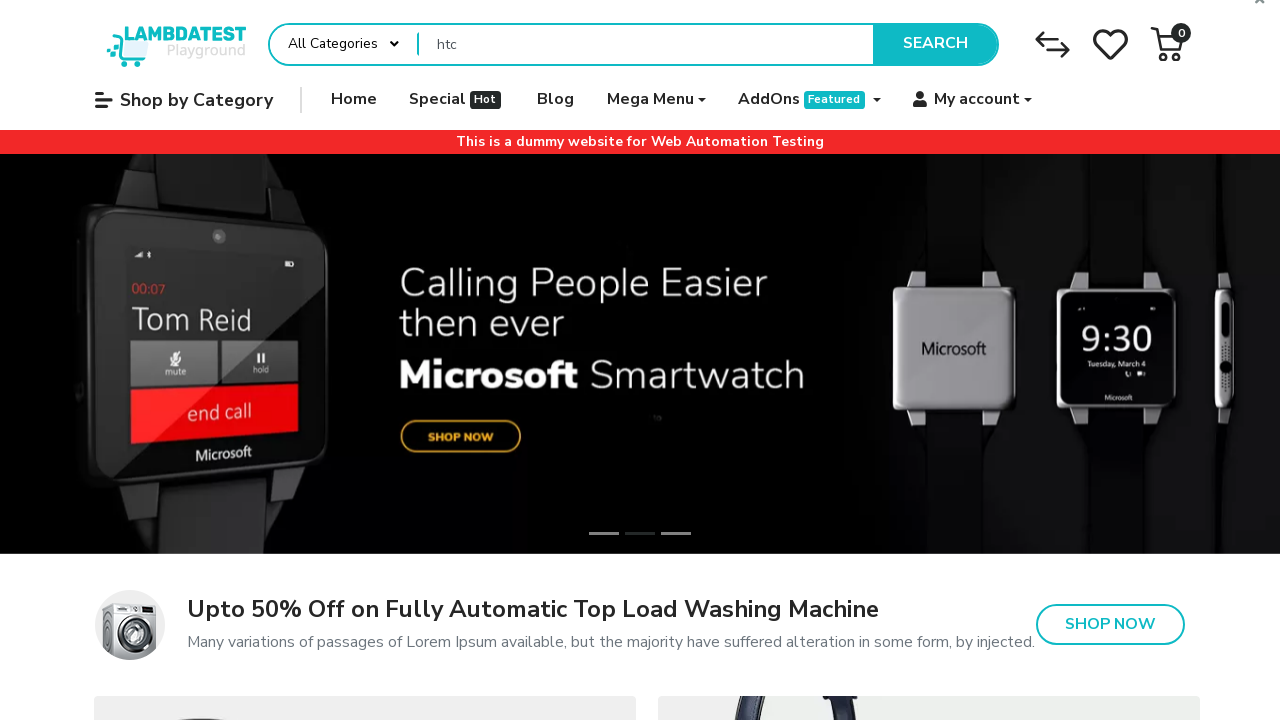

Clicked Search button at (935, 44) on xpath=//button[text()='Search']
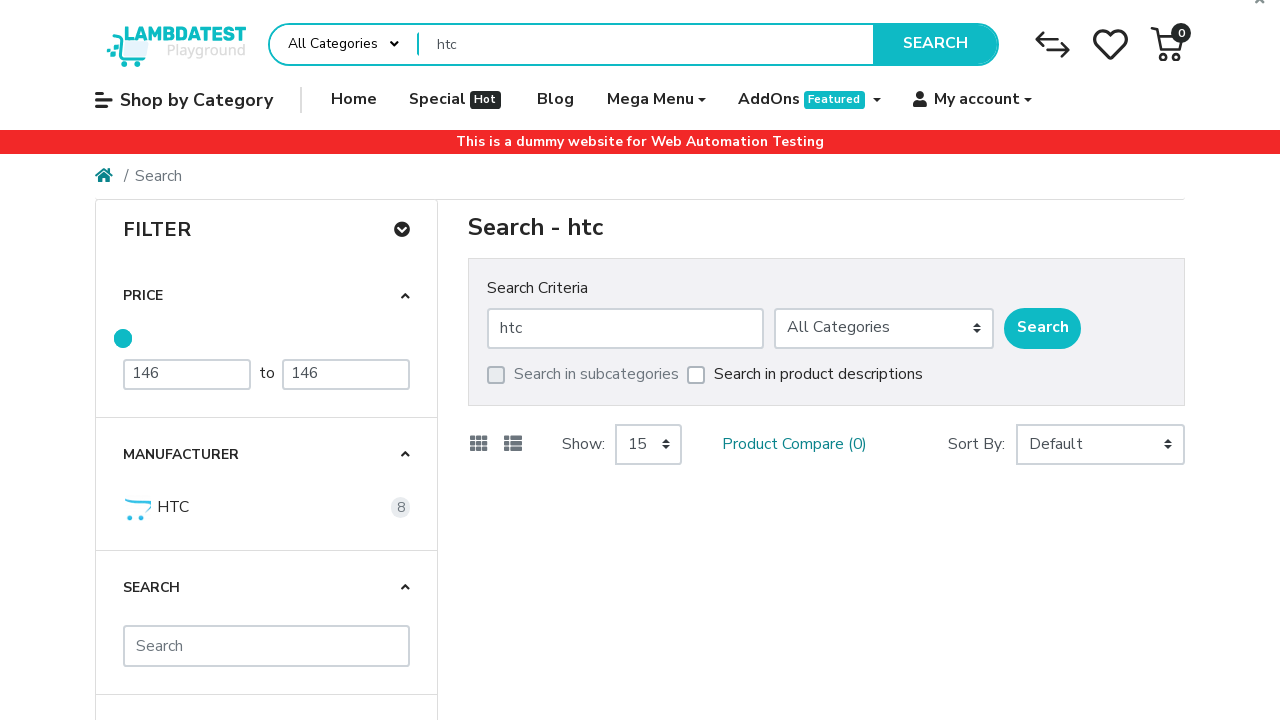

Search results page loaded with heading 'Search - htc'
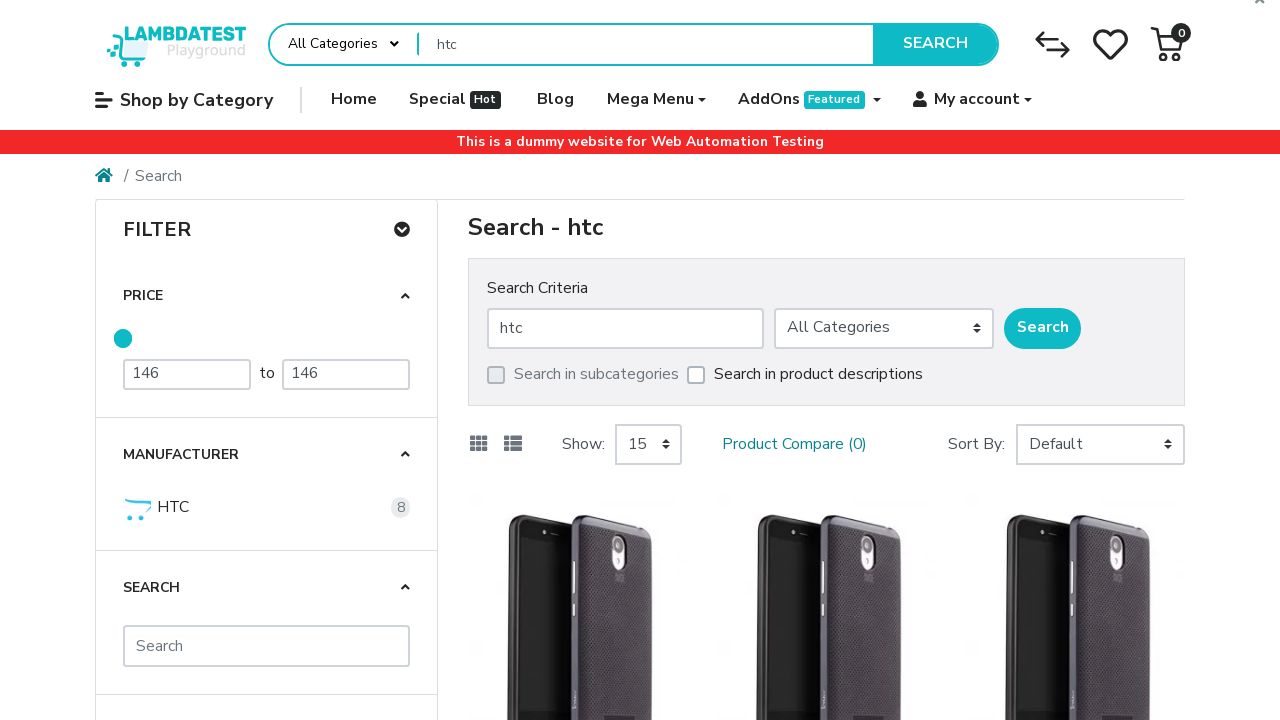

Verified HTC Touch HD product is displayed in search results
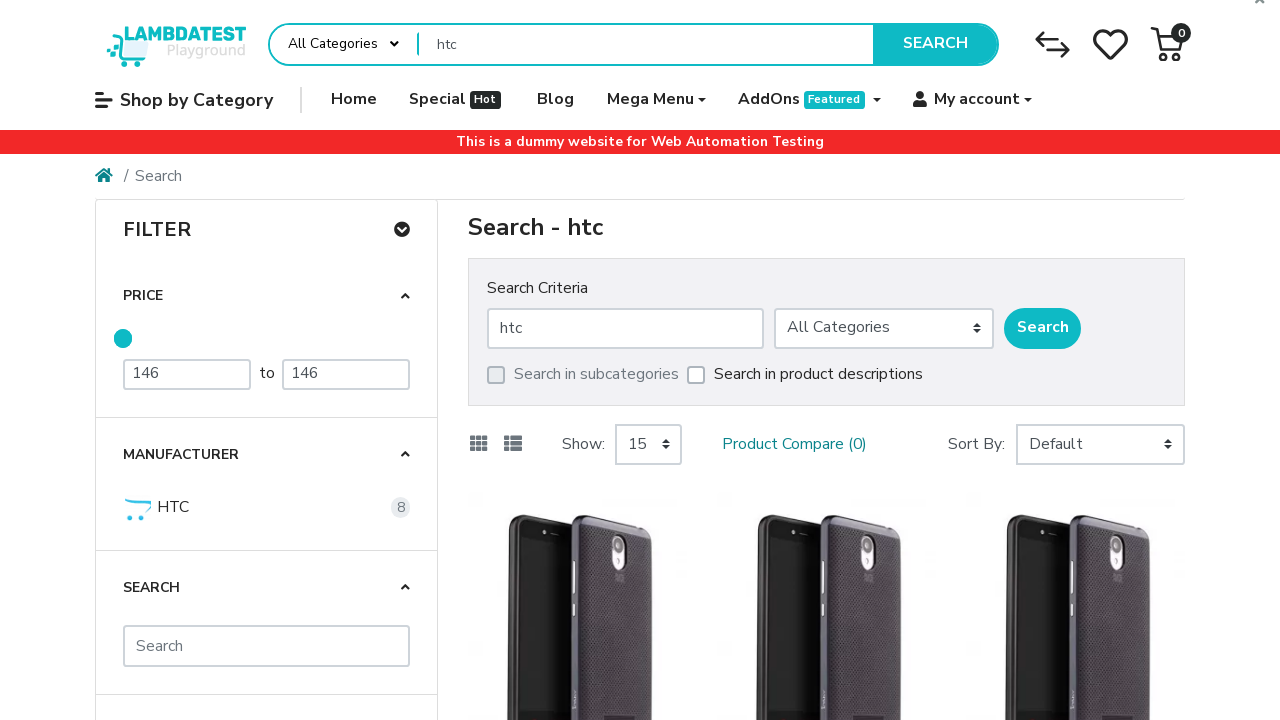

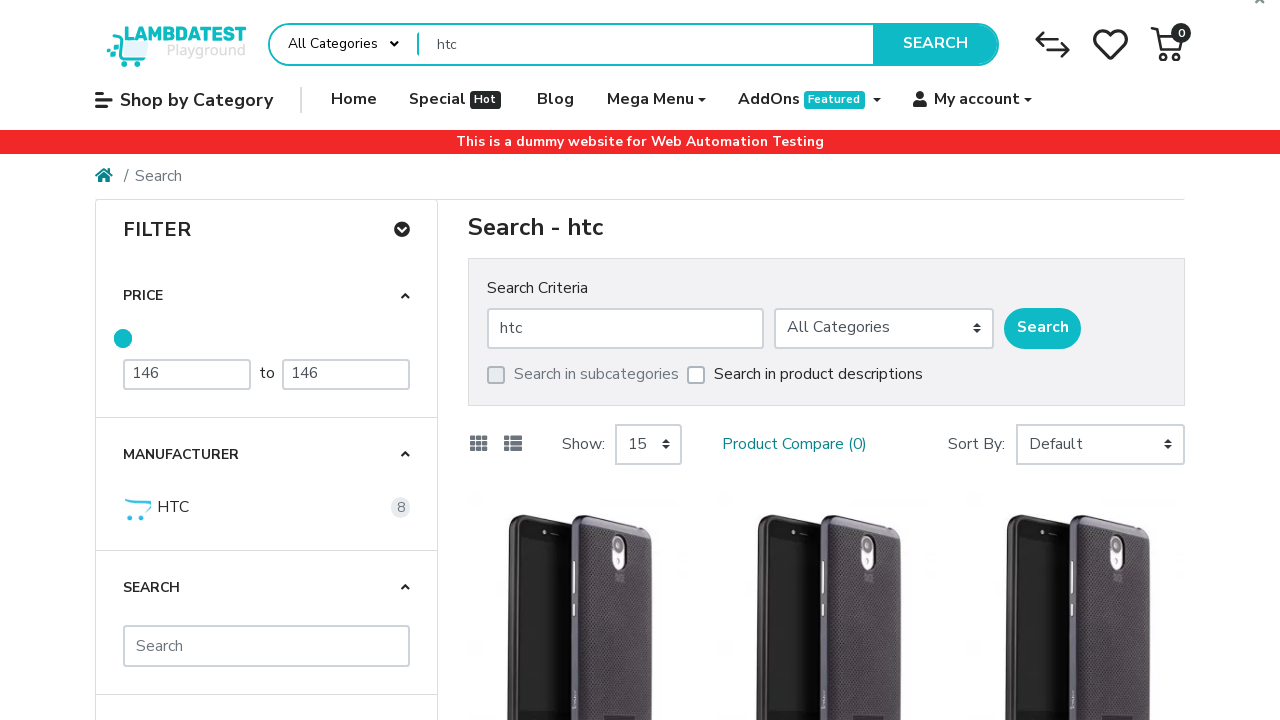